Tests bank manager functionality by adding a new customer, then logging in as that customer to verify the account

Starting URL: https://www.globalsqa.com/angularJs-protractor/BankingProject/#/login

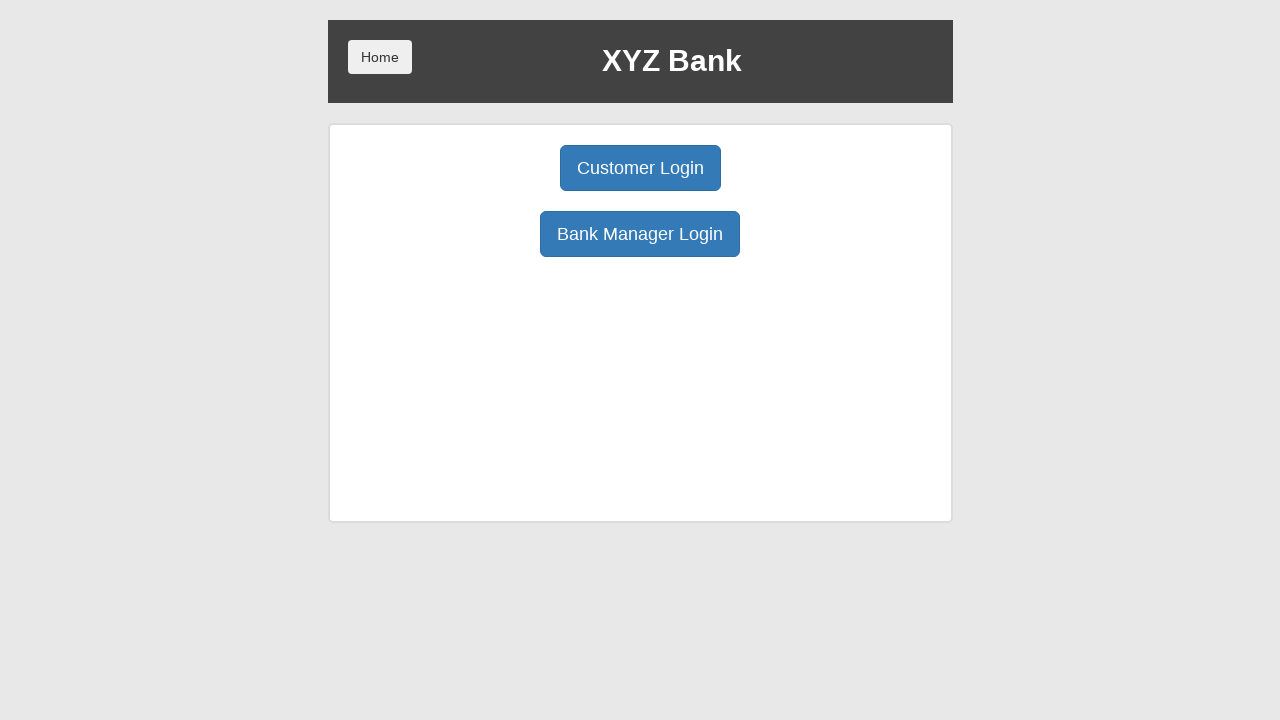

Clicked Bank Manager Login button at (640, 234) on xpath=//button[normalize-space()='Bank Manager Login']
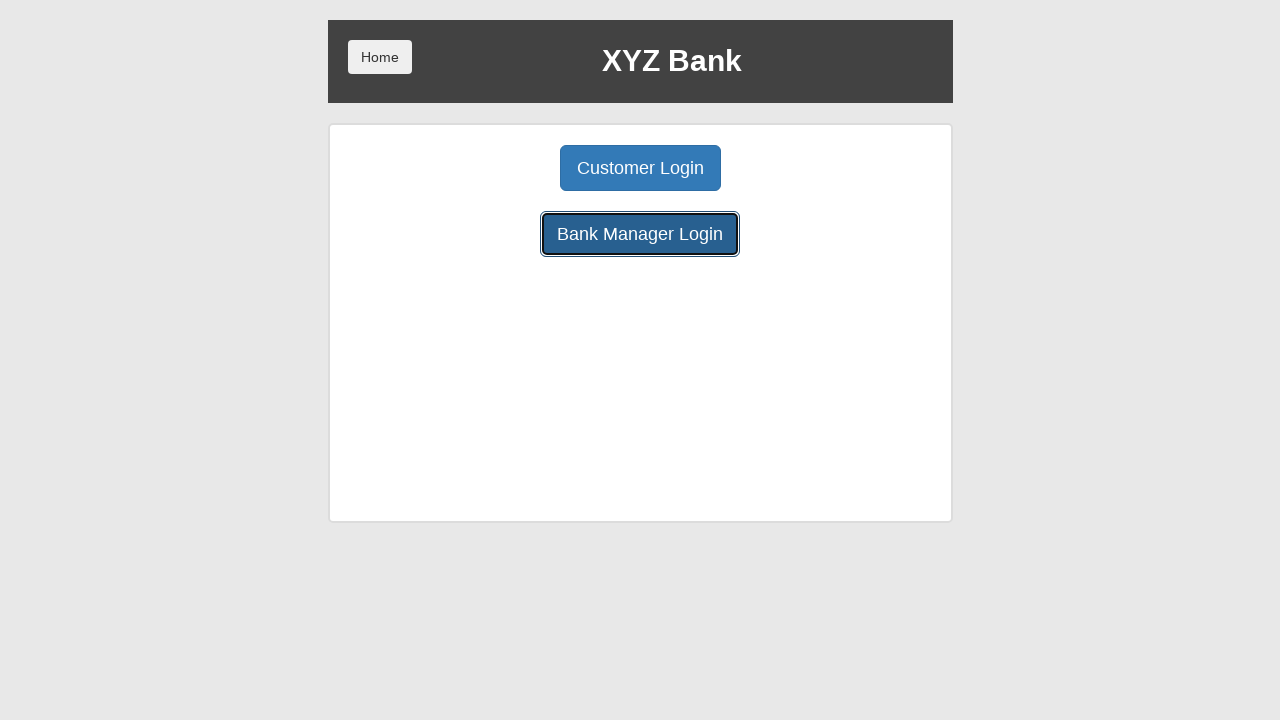

Clicked Add Customer button at (502, 168) on xpath=//button[normalize-space()='Add Customer']
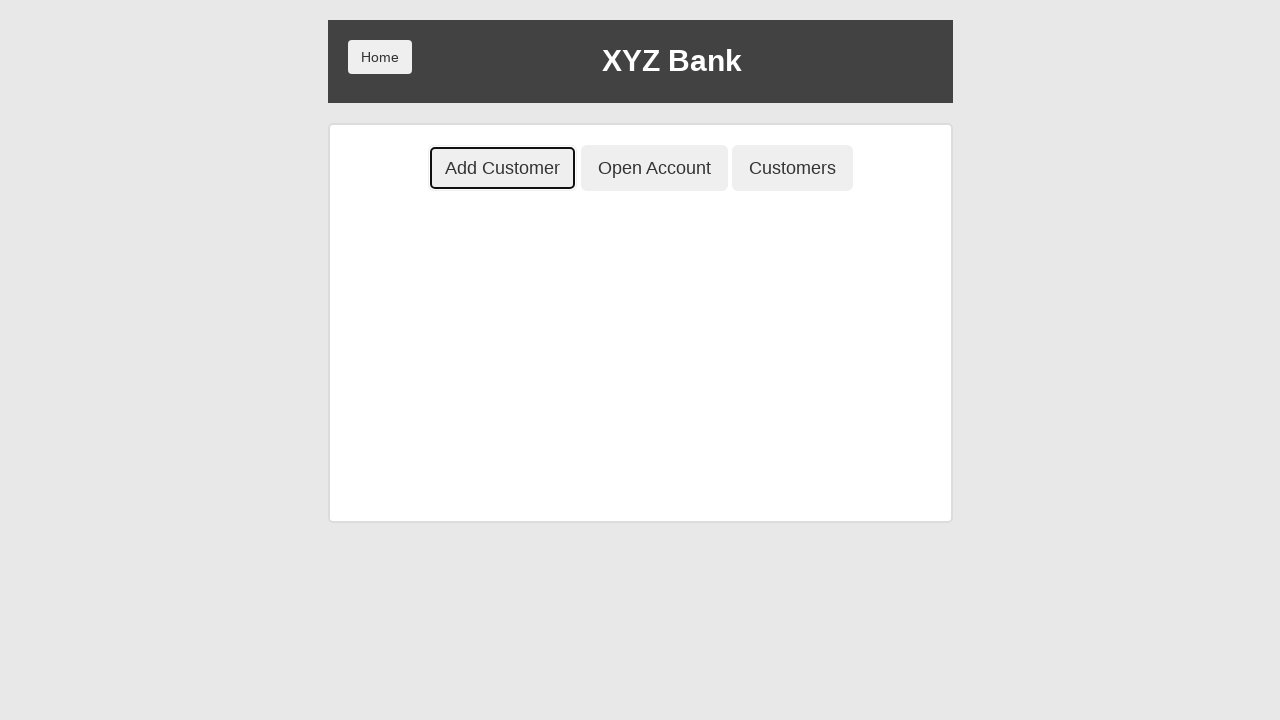

Filled first name field with 'John' on //input[@placeholder='First Name']
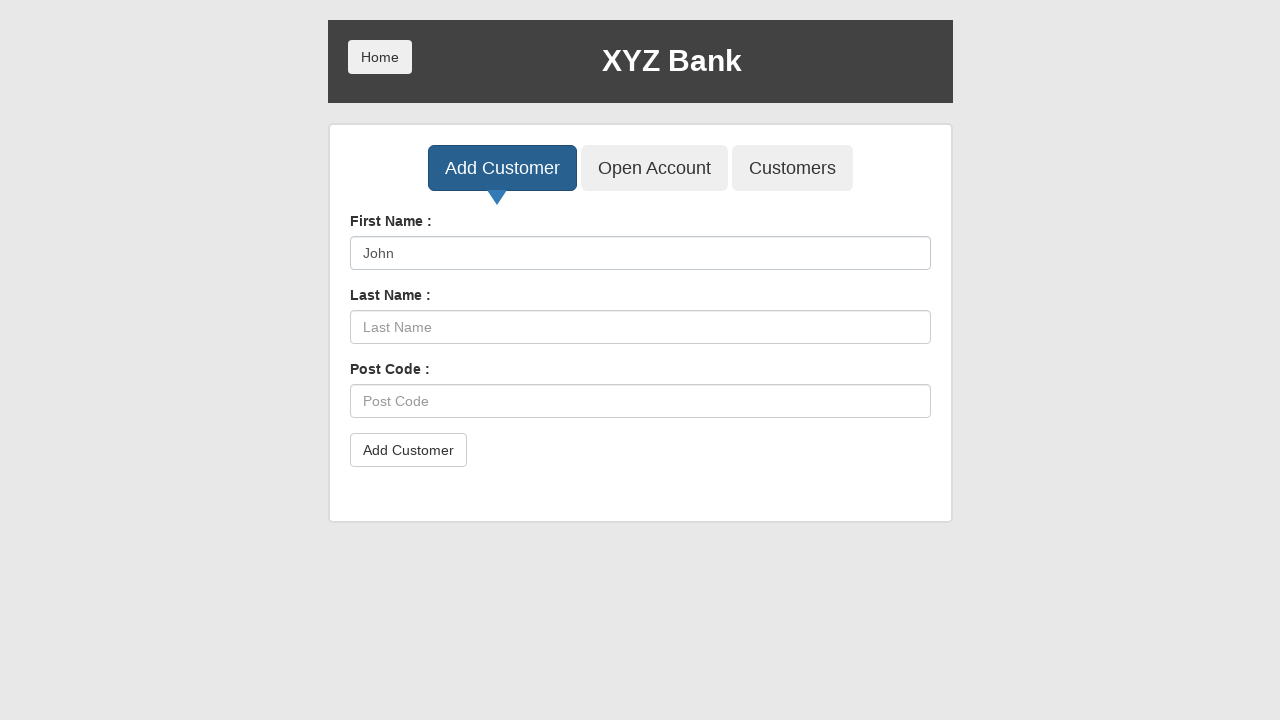

Filled last name field with 'NeJonh' on //input[@placeholder='Last Name']
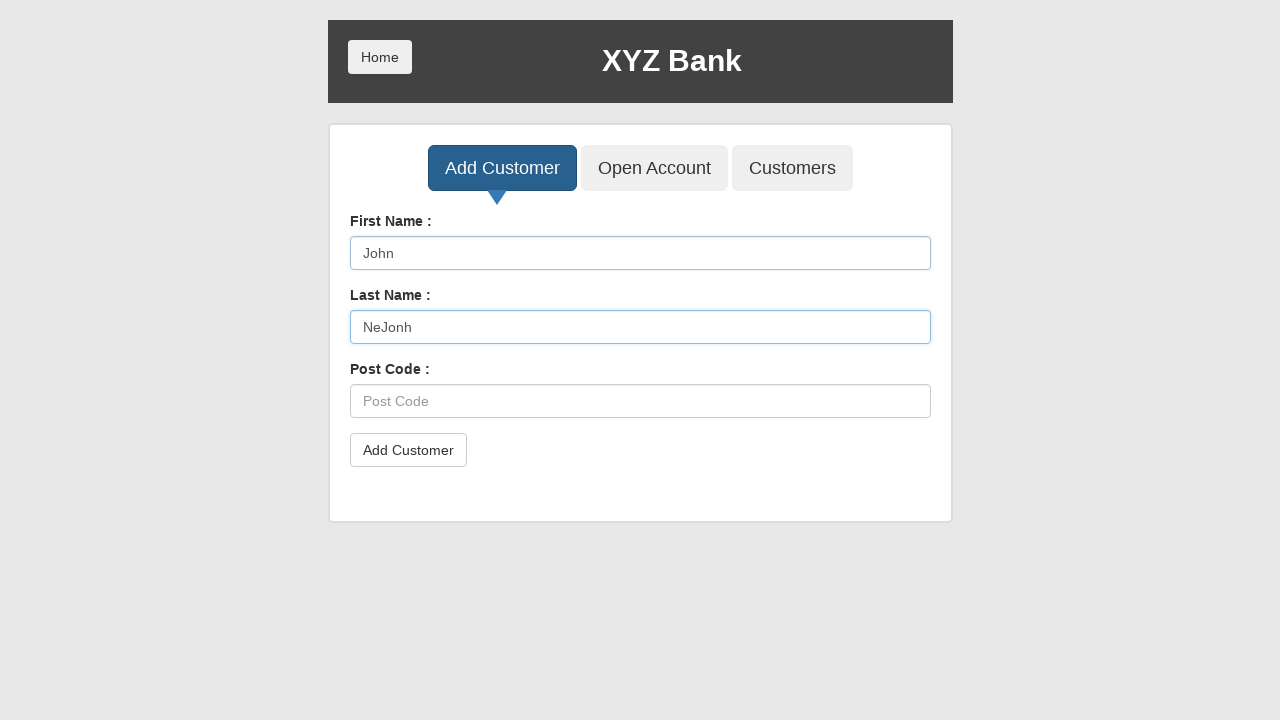

Filled post code field with '12334' on //input[@placeholder='Post Code']
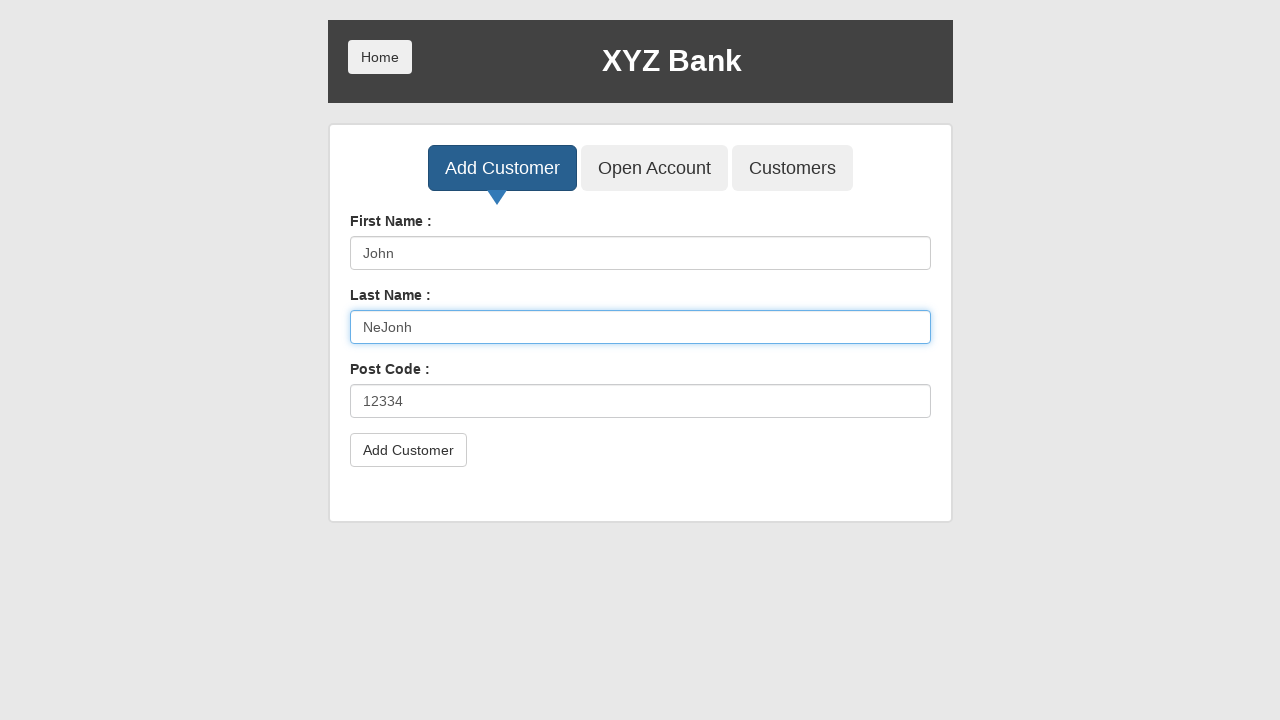

Clicked submit button to add customer at (408, 450) on xpath=//button[@type='submit']
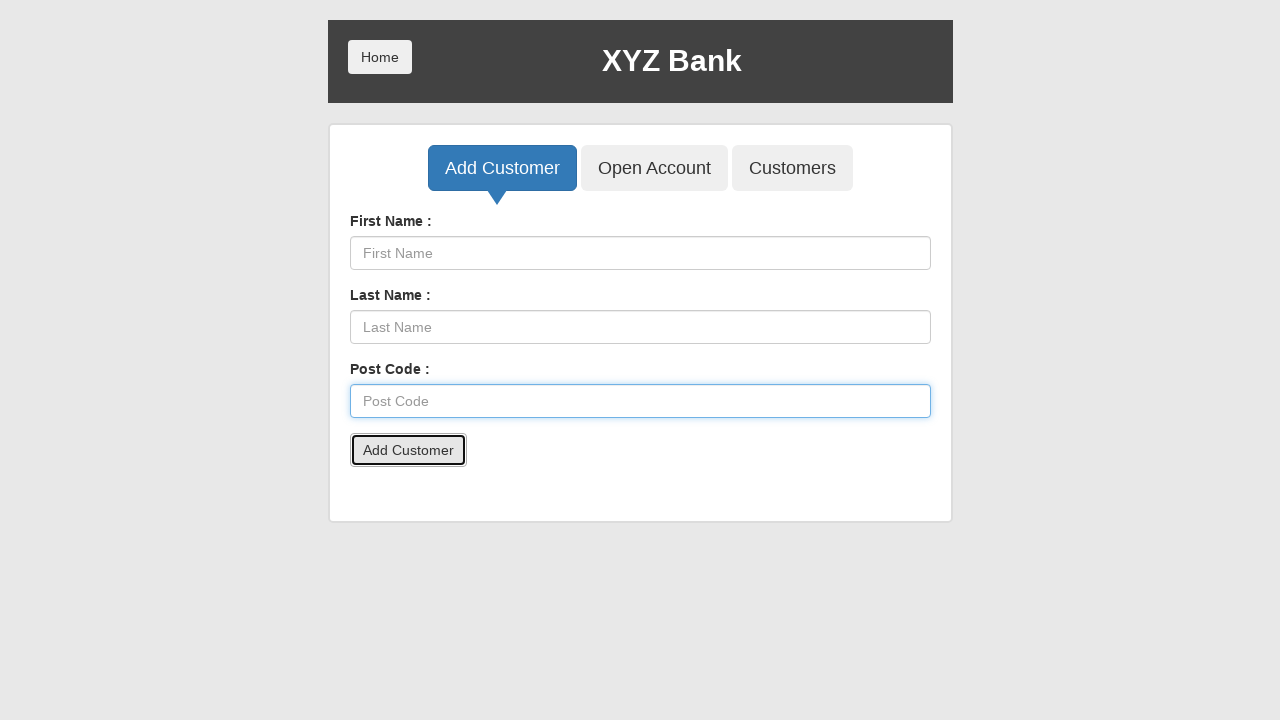

Handled confirmation dialog for new customer ID
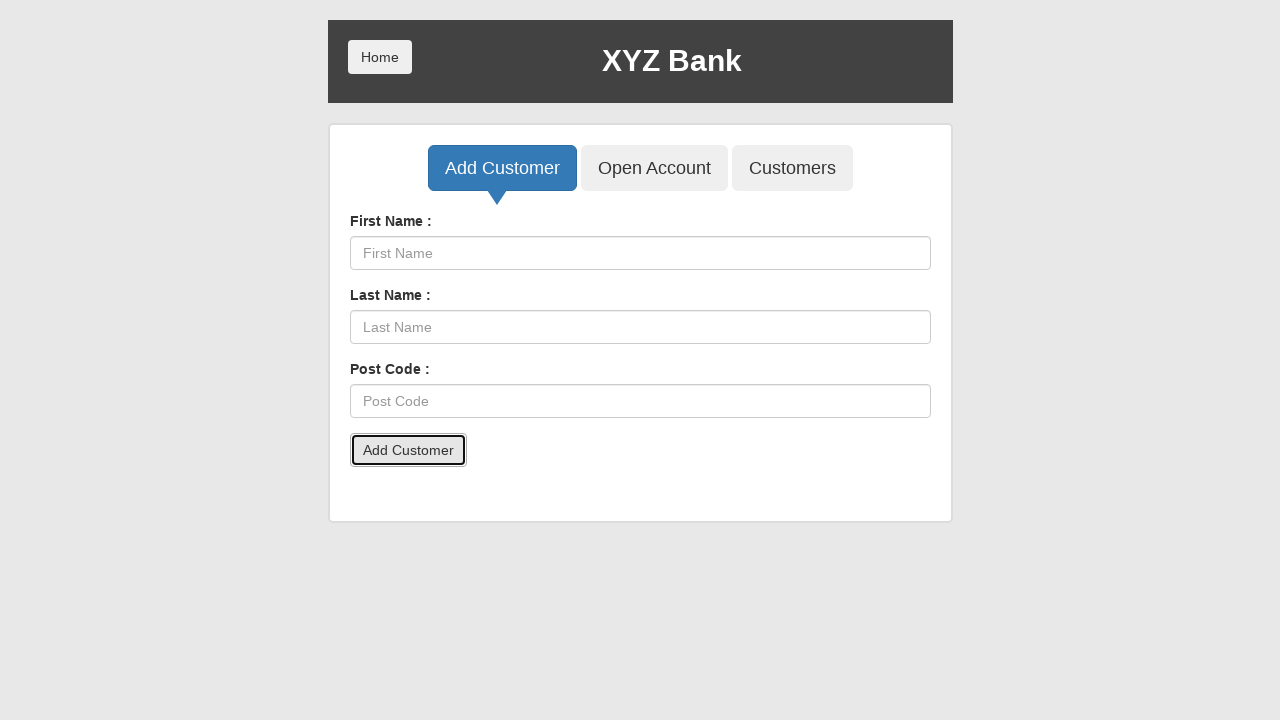

Clicked Customers tab at (502, 168) on xpath=//button[@class='btn btn-lg tab btn-primary']
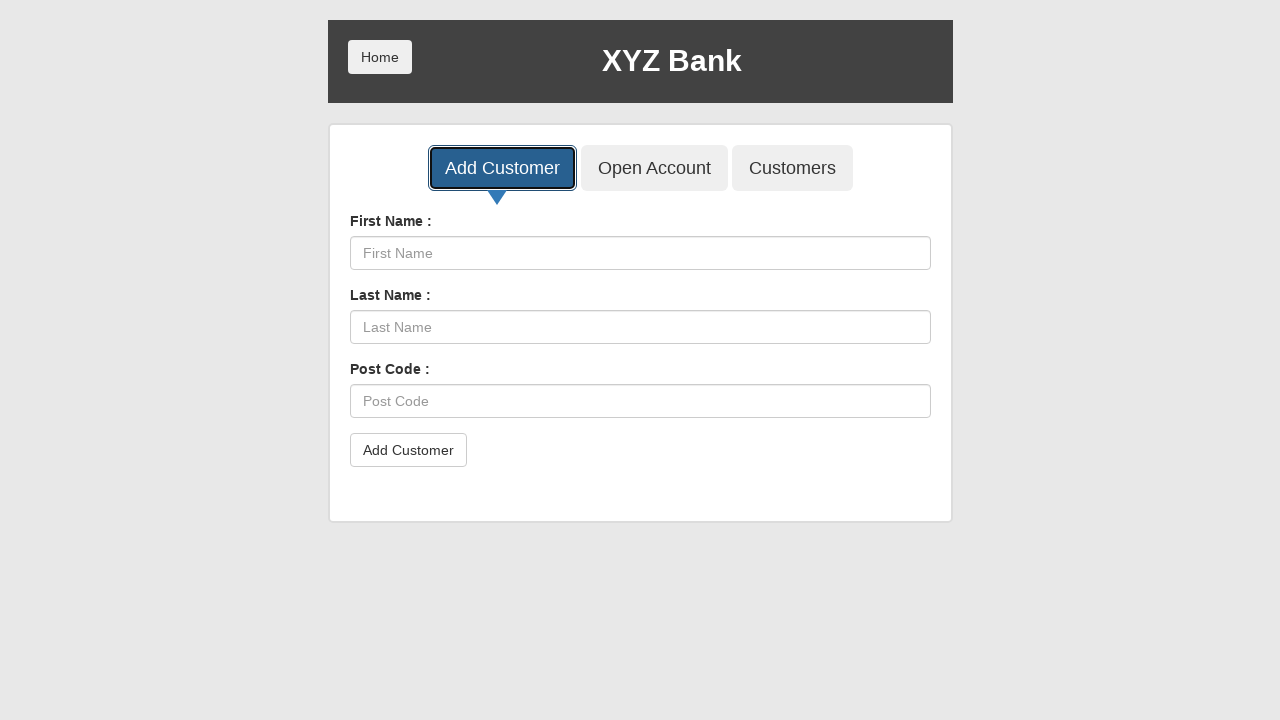

Clicked Home button at (380, 57) on .btn.home
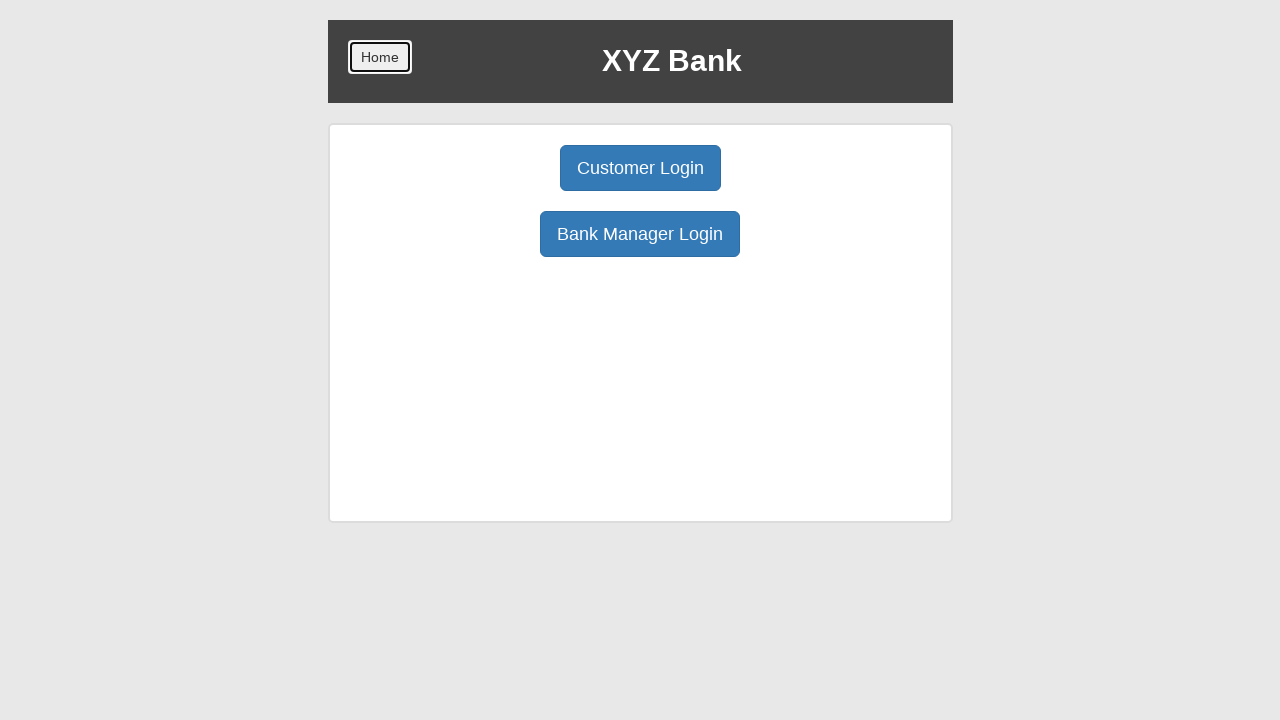

Clicked Customer Login button at (640, 168) on xpath=//button[normalize-space()='Customer Login']
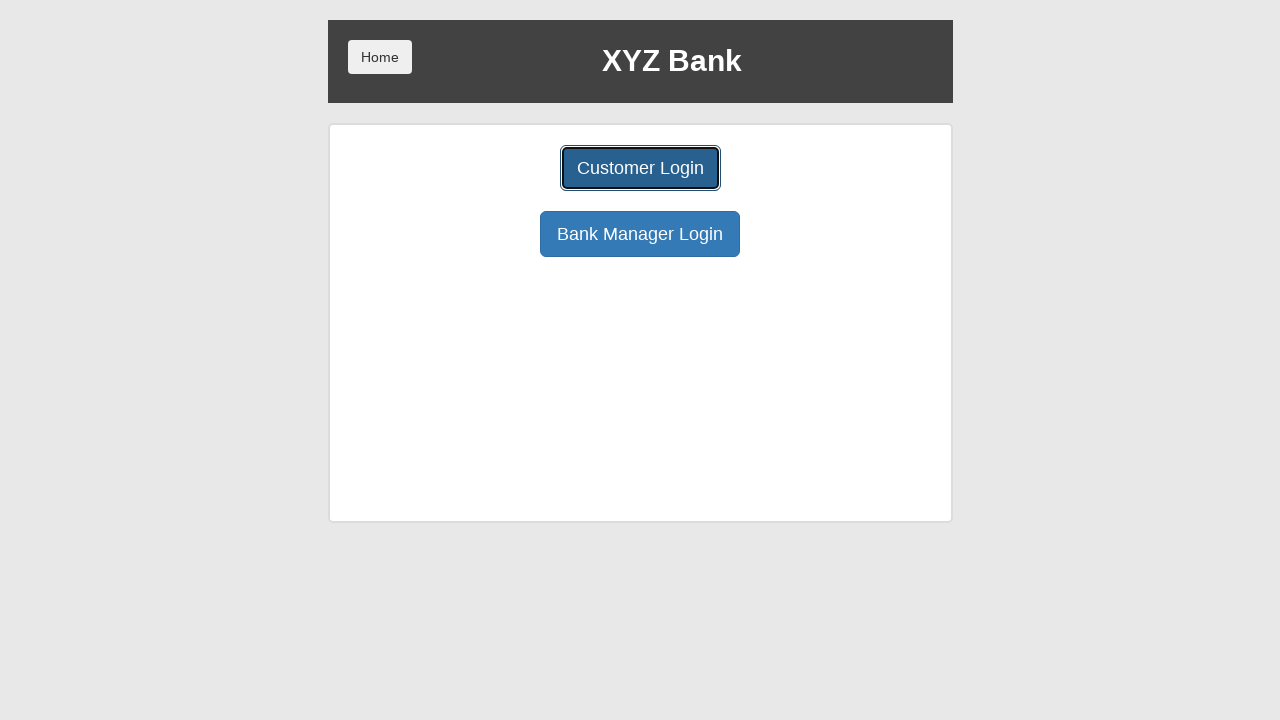

Selected customer from dropdown by index 1 on #userSelect
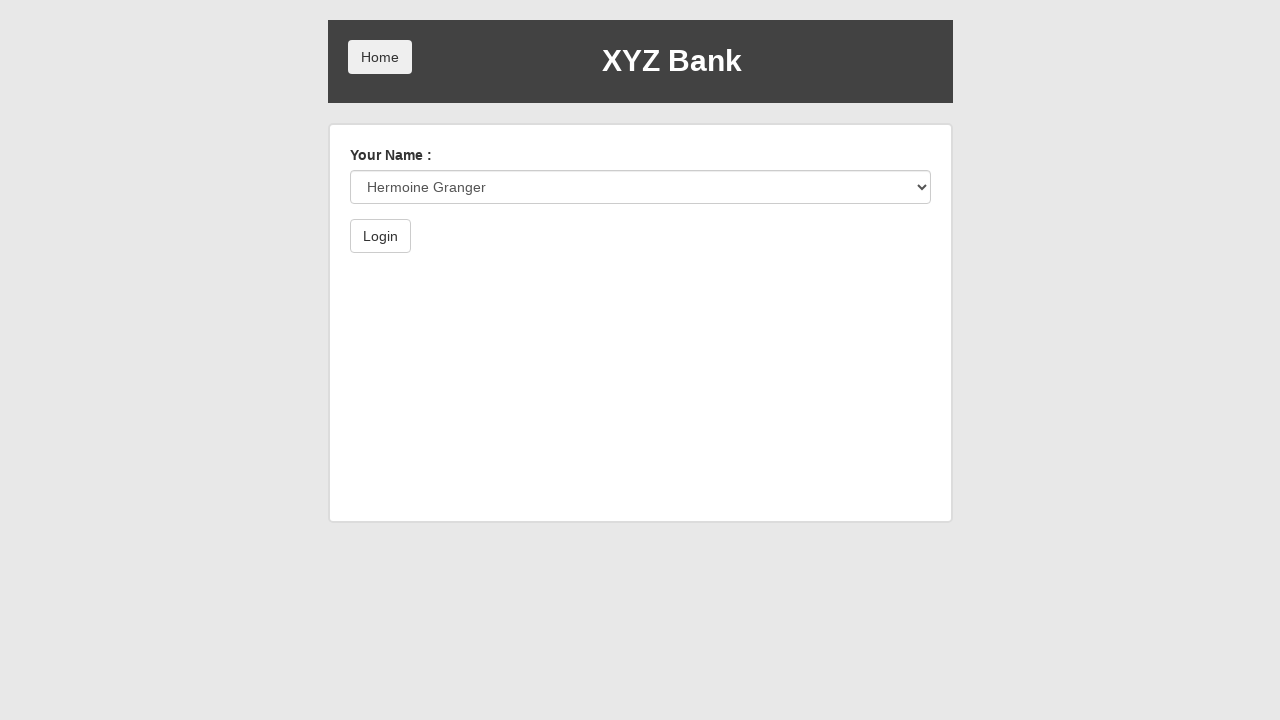

Clicked submit button to log in as customer at (380, 236) on xpath=//button[@type='submit']
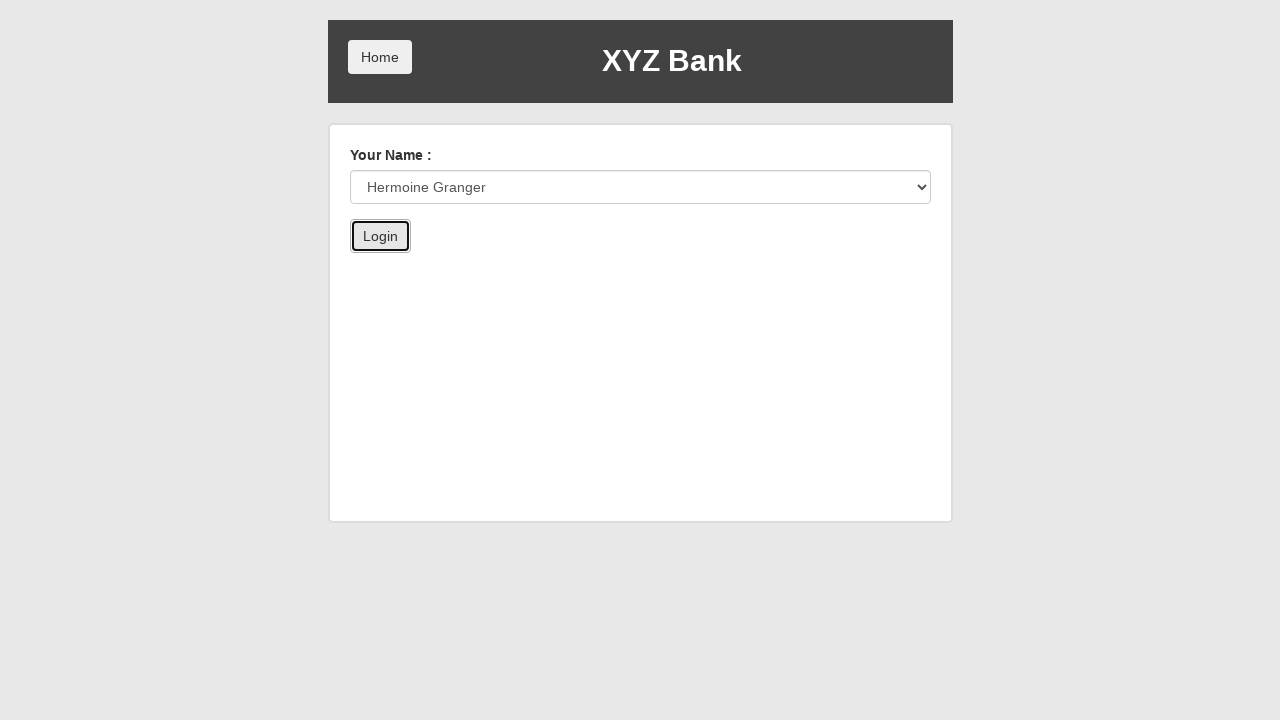

Customer account dashboard loaded and customer name displayed
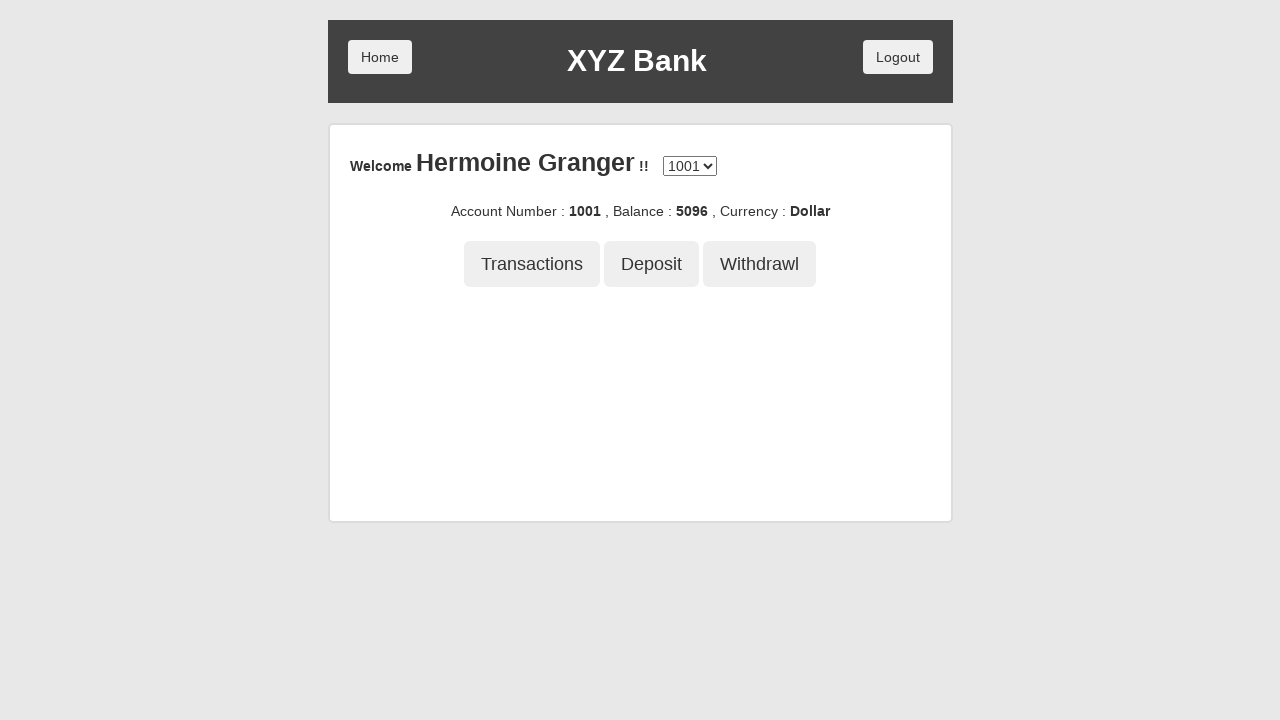

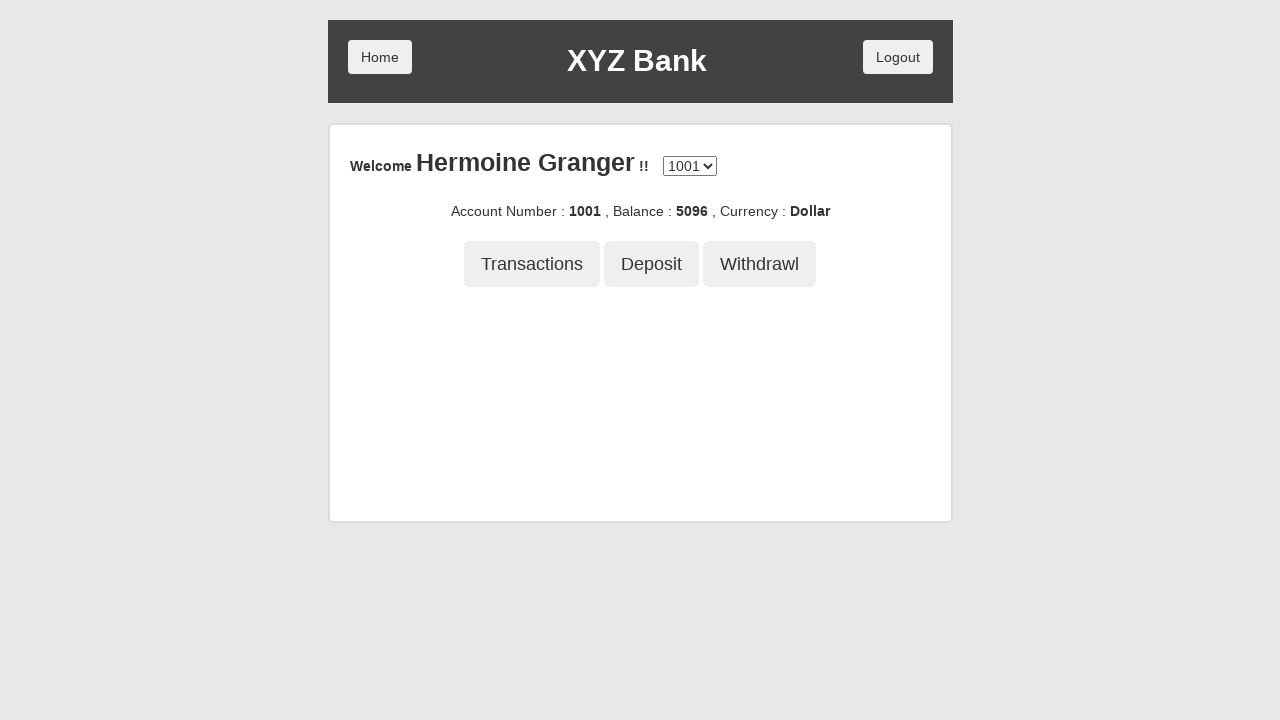